Tests page navigation by counting links in different sections of the page and opening footer links in new tabs to verify they load correctly

Starting URL: https://www.rahulshettyacademy.com/AutomationPractice/

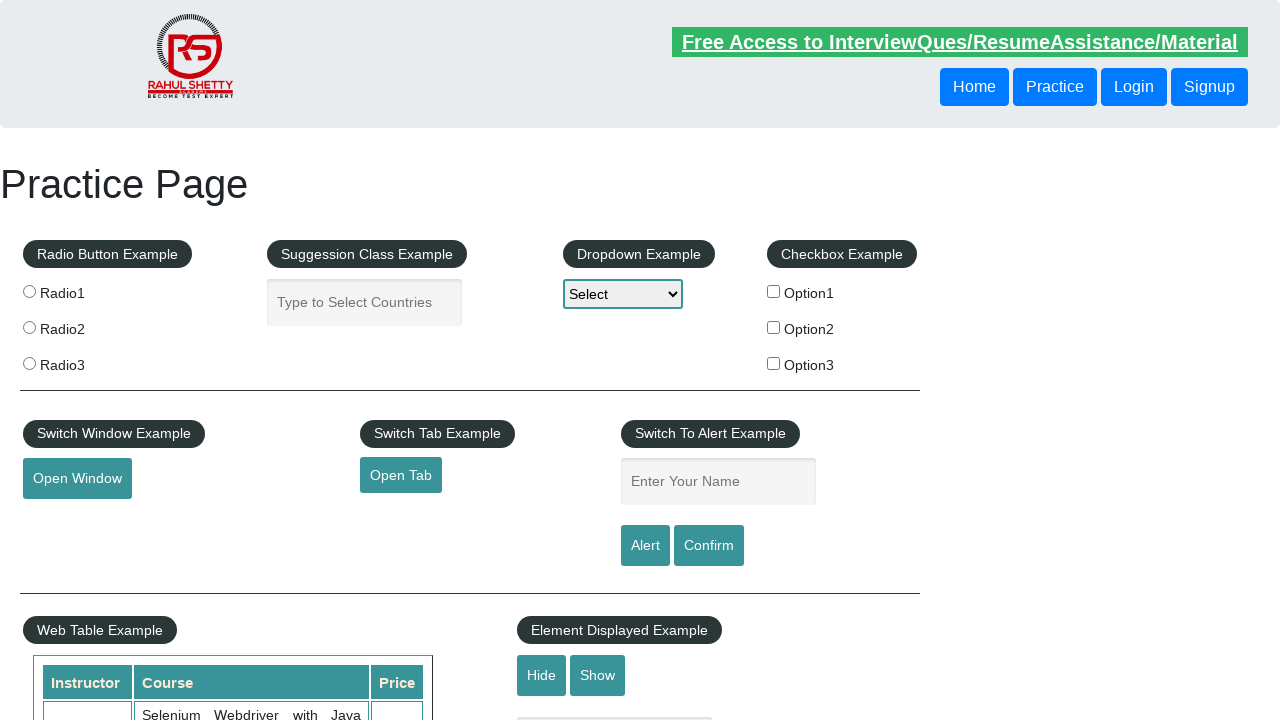

Counted all links on page: 27 total links found
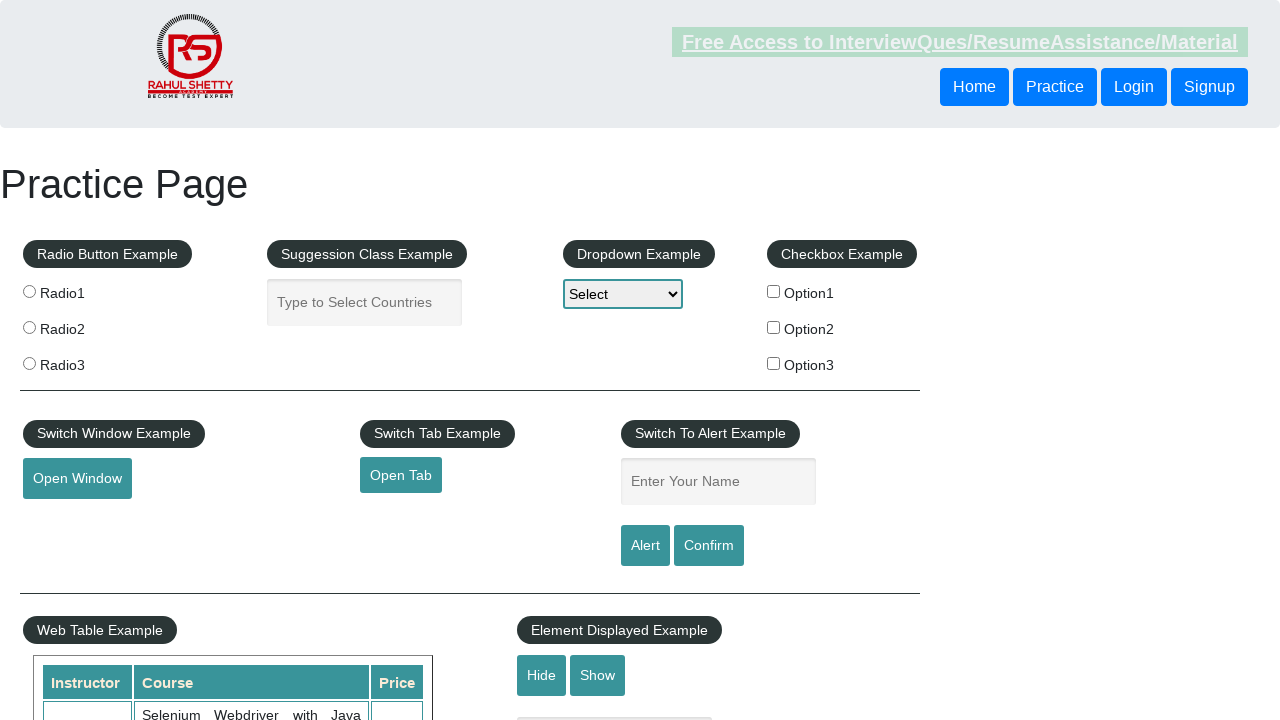

Located footer section (#gf-BIG)
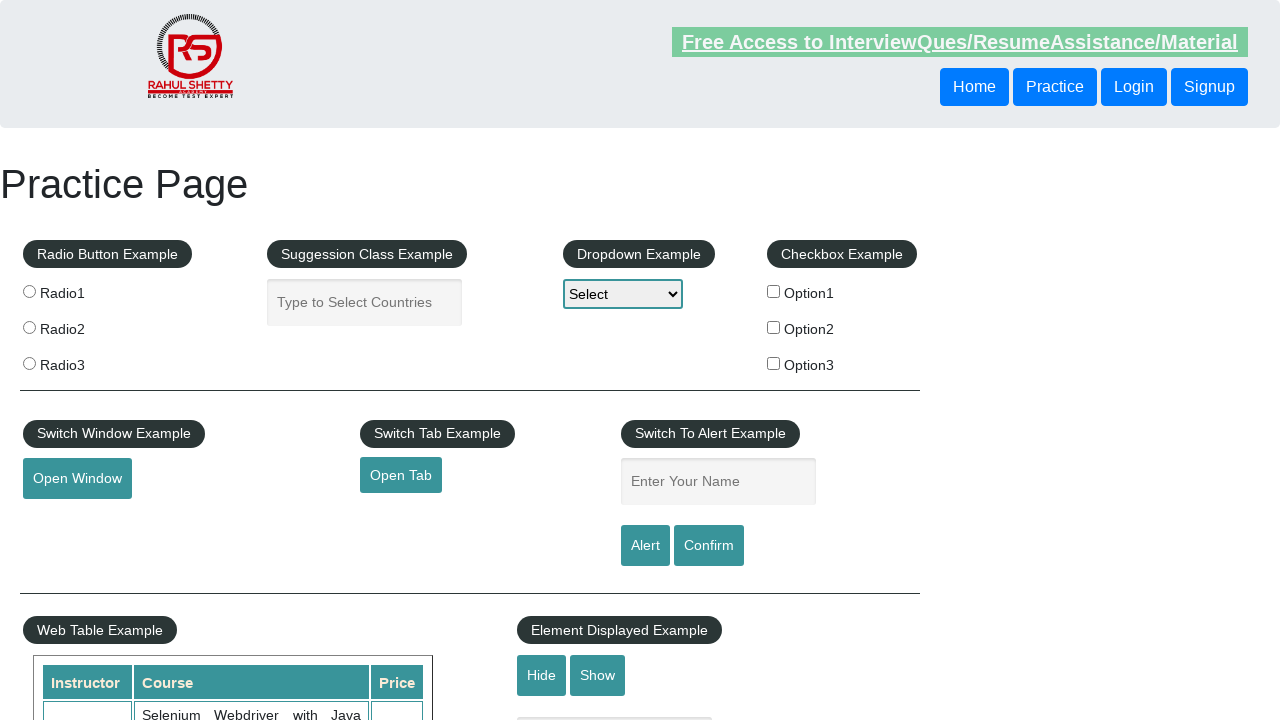

Counted footer links: 20 links found in footer
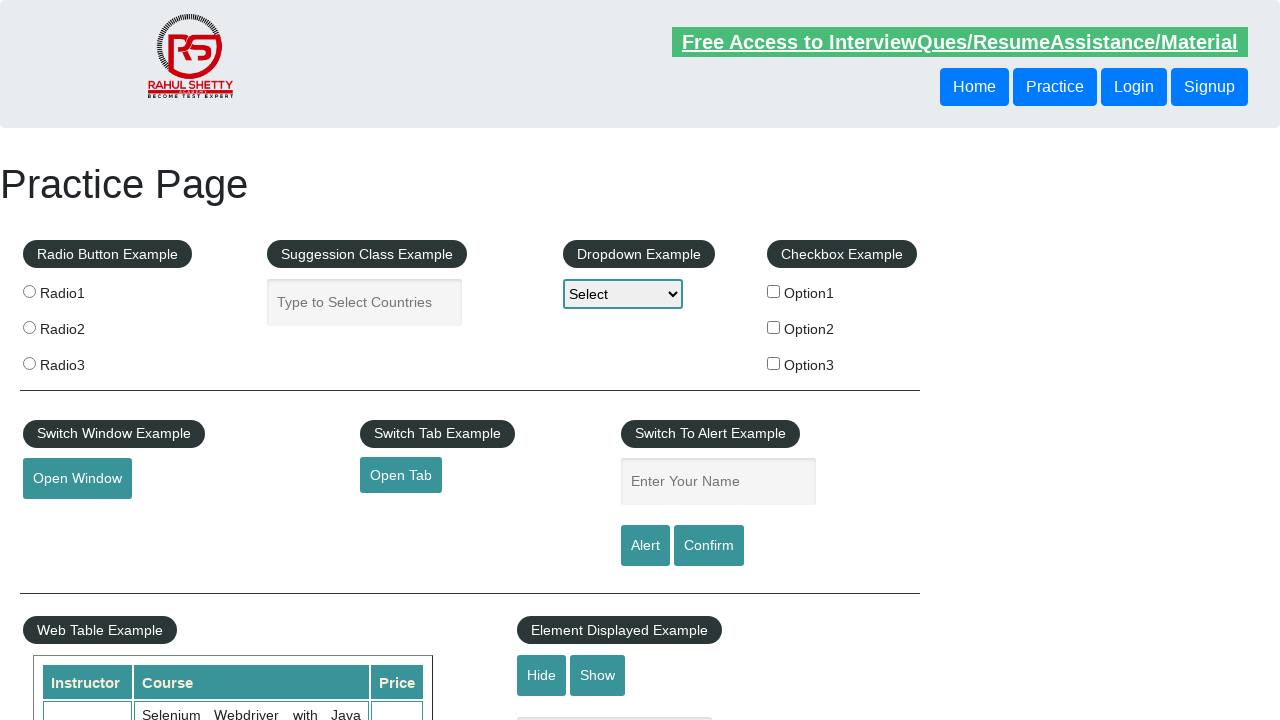

Located first column of footer section
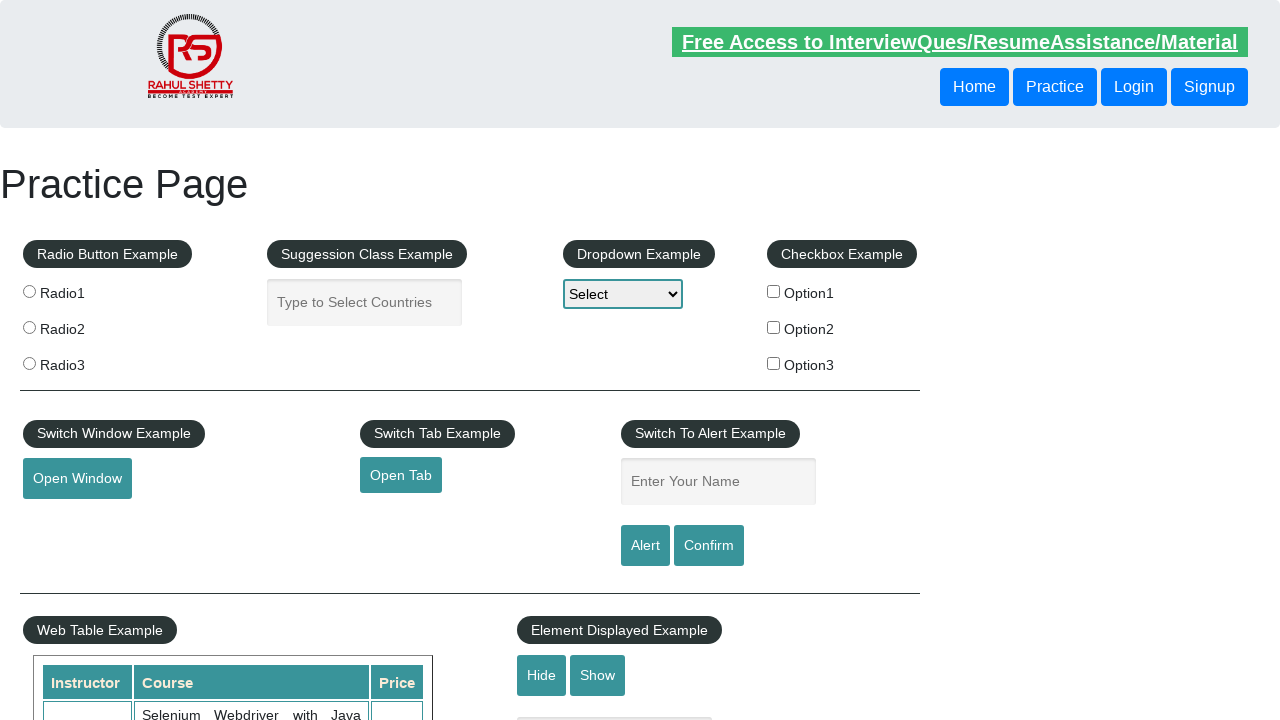

Counted first column links: 5 links found in first column
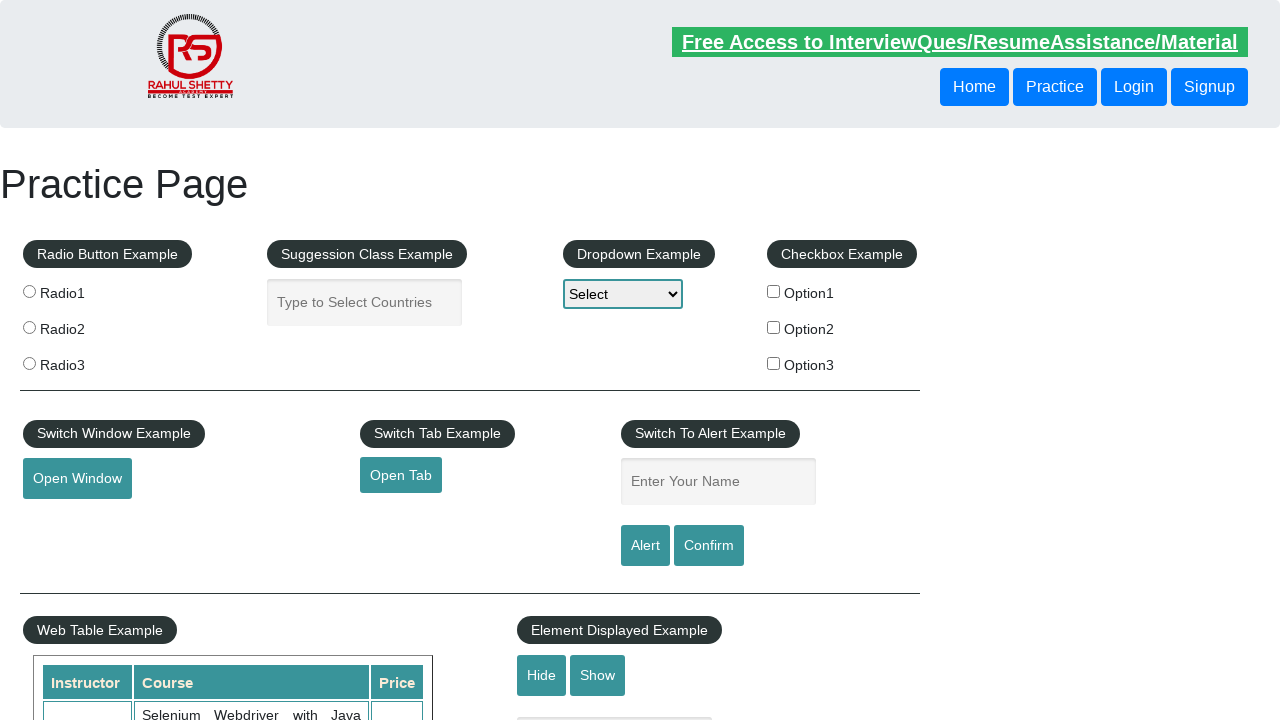

Opened footer column link 1 in new tab using Ctrl+Click at (68, 520) on #gf-BIG >> xpath=//table/tbody/tr/td[1]/ul >> a >> nth=1
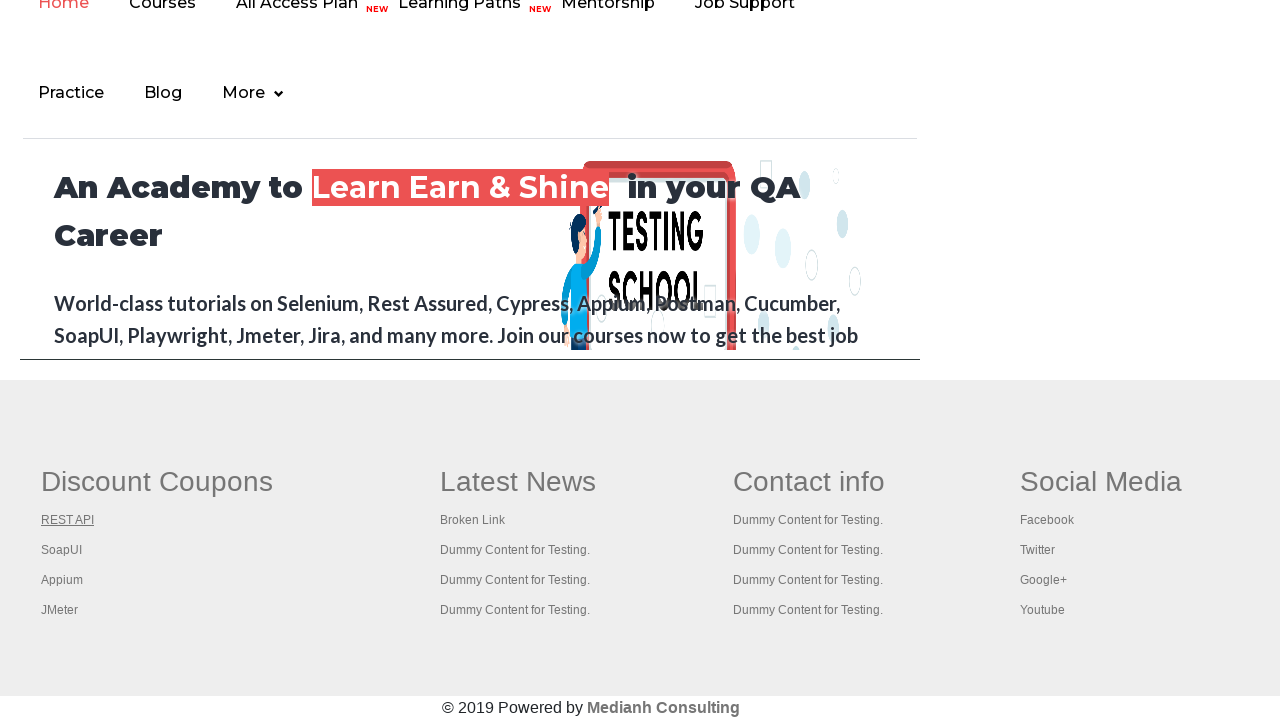

New tab 1 loaded and ready
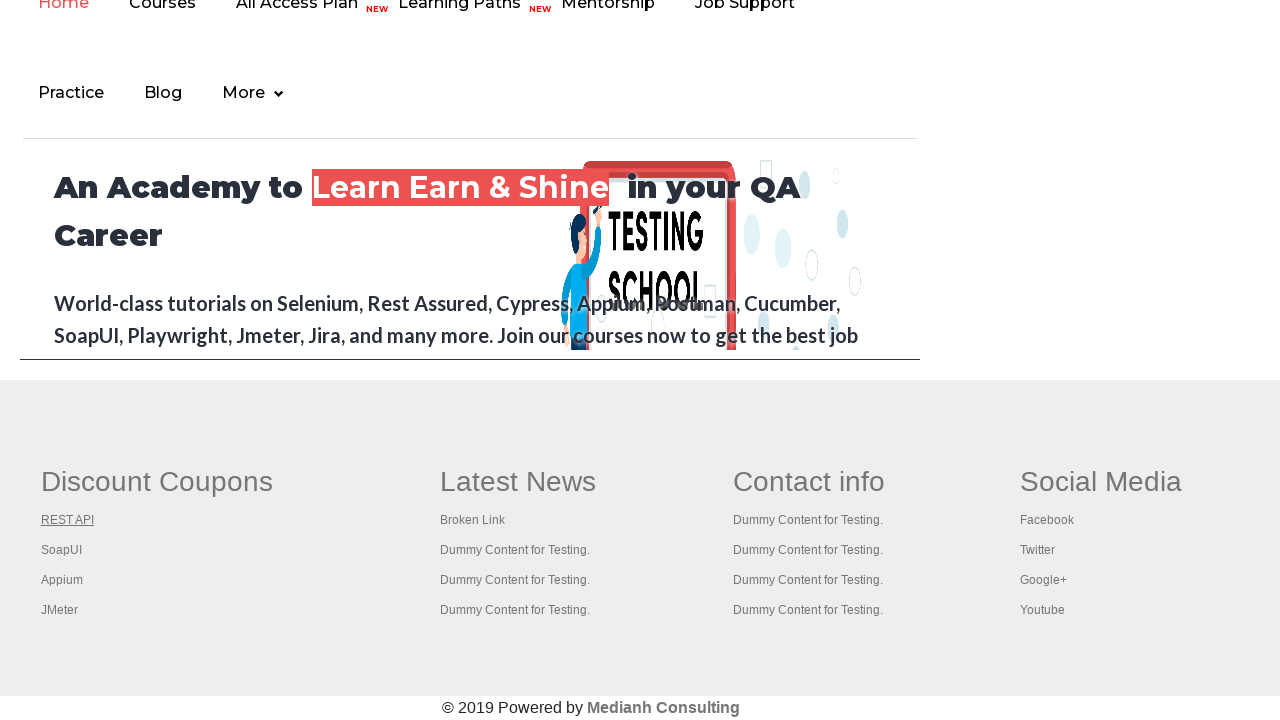

Opened footer column link 2 in new tab using Ctrl+Click at (62, 550) on #gf-BIG >> xpath=//table/tbody/tr/td[1]/ul >> a >> nth=2
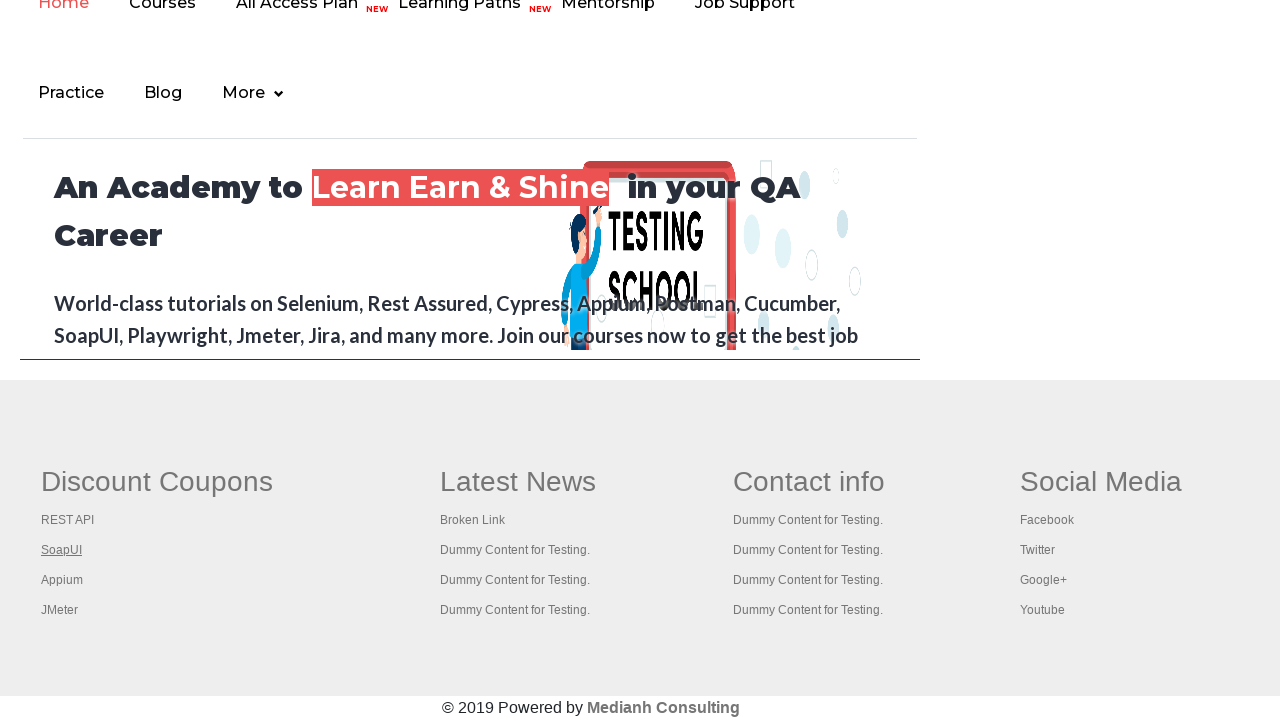

New tab 2 loaded and ready
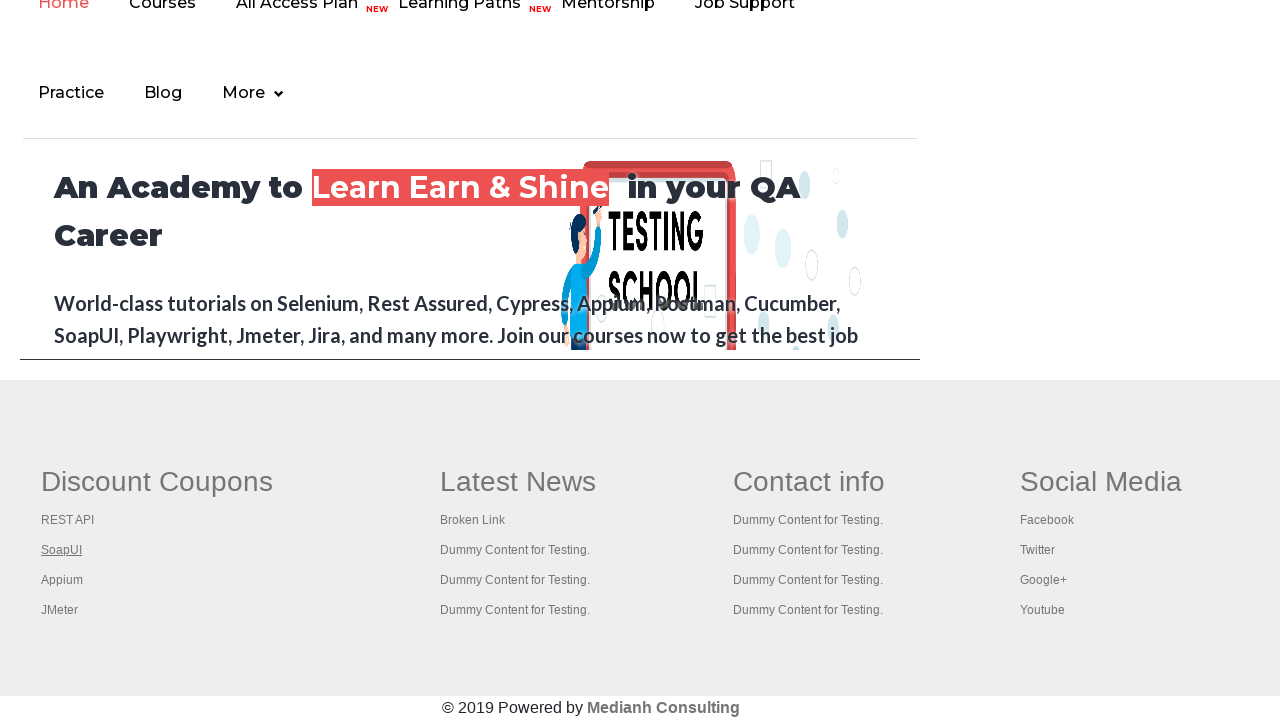

Opened footer column link 3 in new tab using Ctrl+Click at (62, 580) on #gf-BIG >> xpath=//table/tbody/tr/td[1]/ul >> a >> nth=3
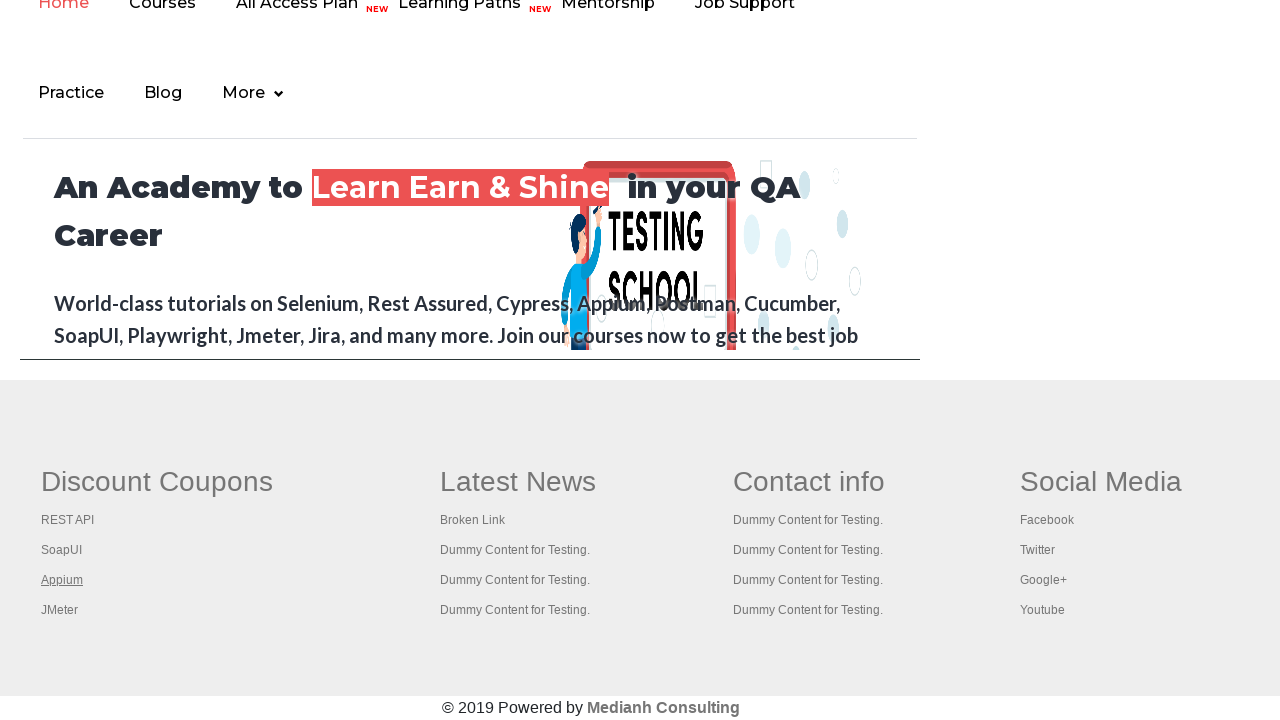

New tab 3 loaded and ready
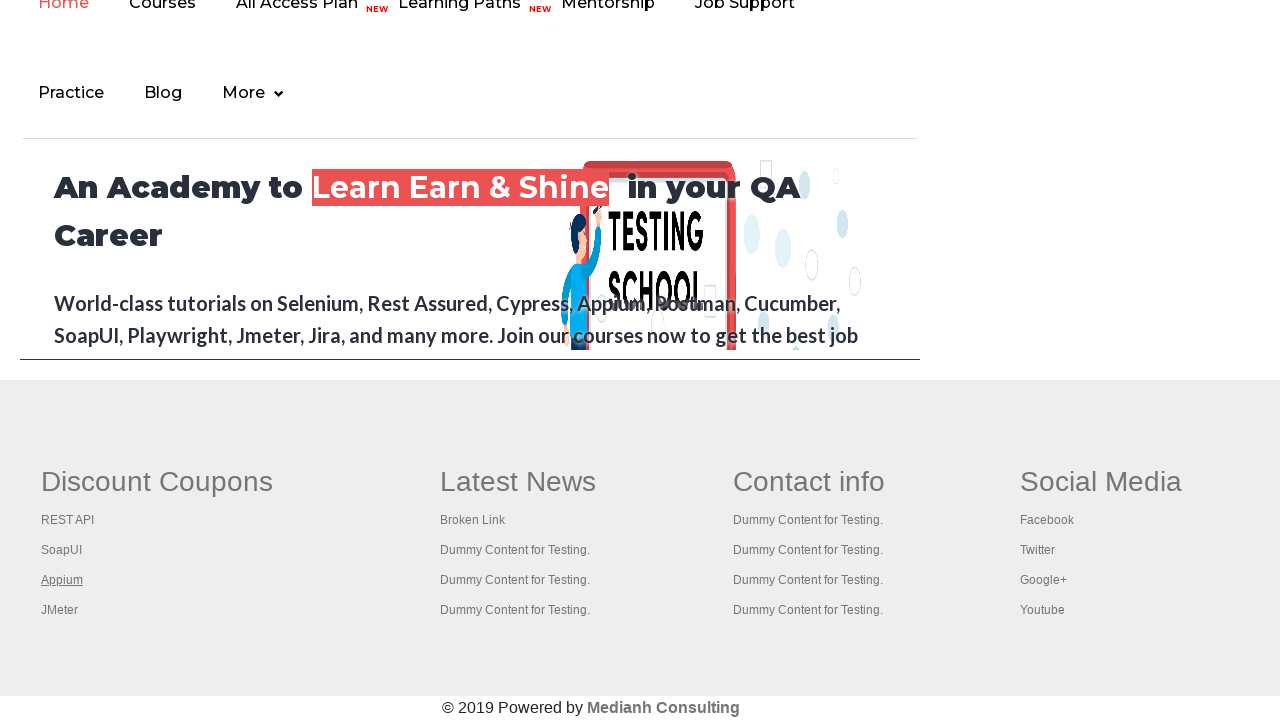

Opened footer column link 4 in new tab using Ctrl+Click at (60, 610) on #gf-BIG >> xpath=//table/tbody/tr/td[1]/ul >> a >> nth=4
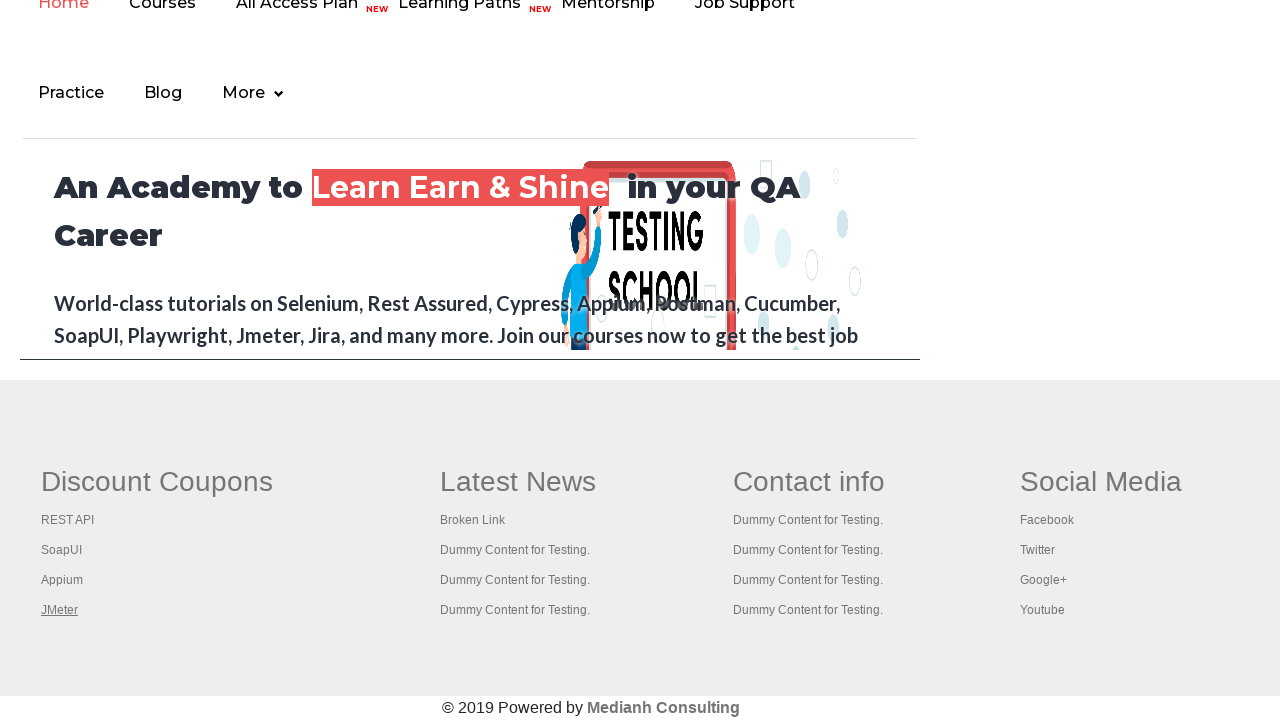

New tab 4 loaded and ready
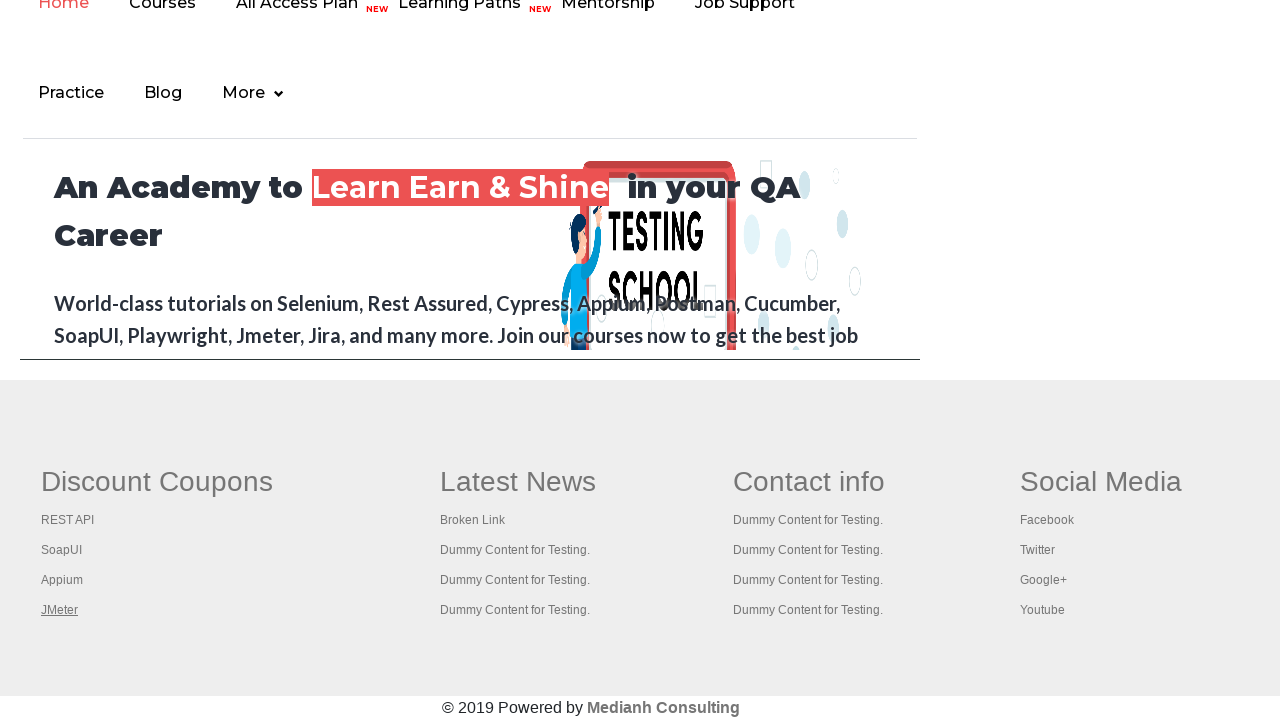

Switched to tab with title: Practice Page
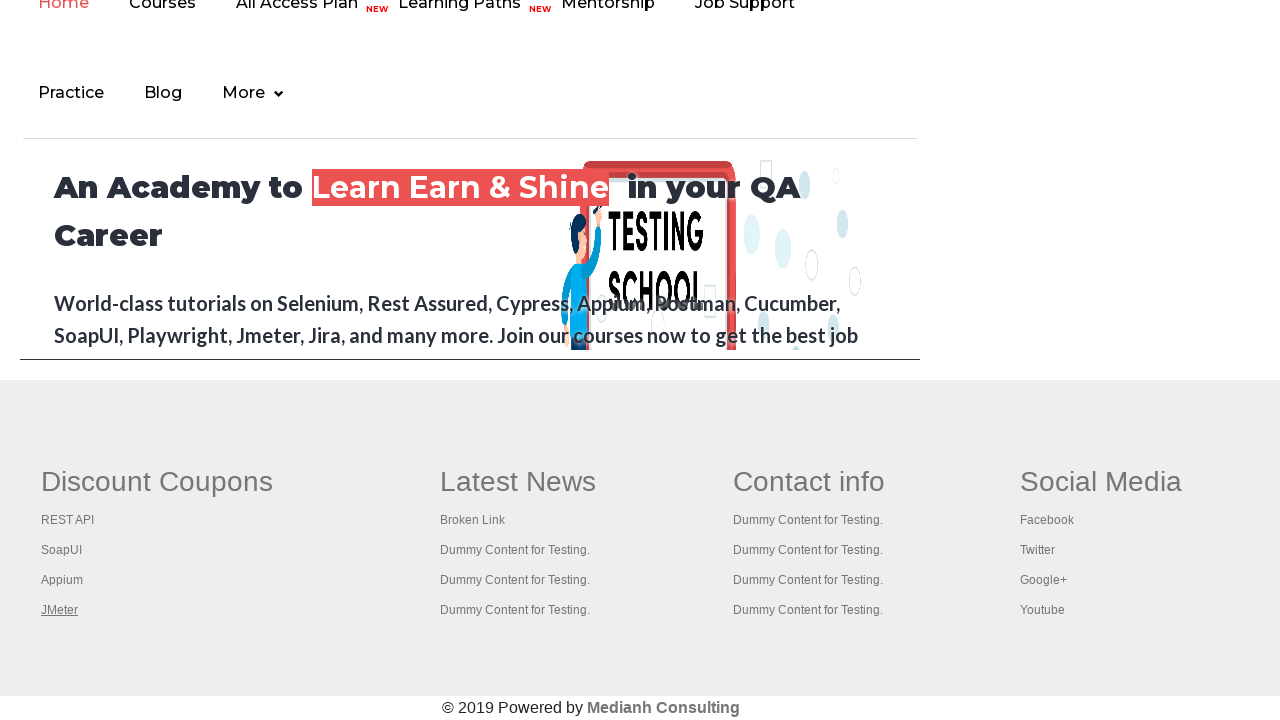

Switched to tab with title: REST API Tutorial
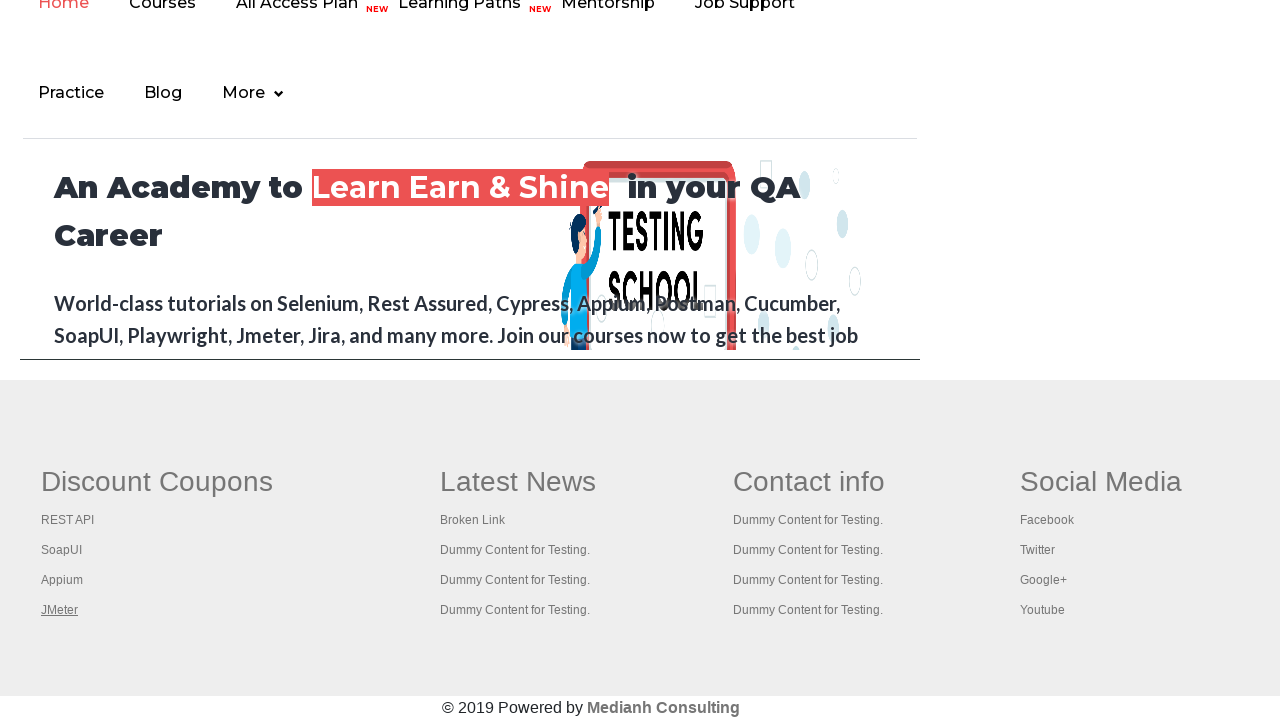

Switched to tab with title: The World’s Most Popular API Testing Tool | SoapUI
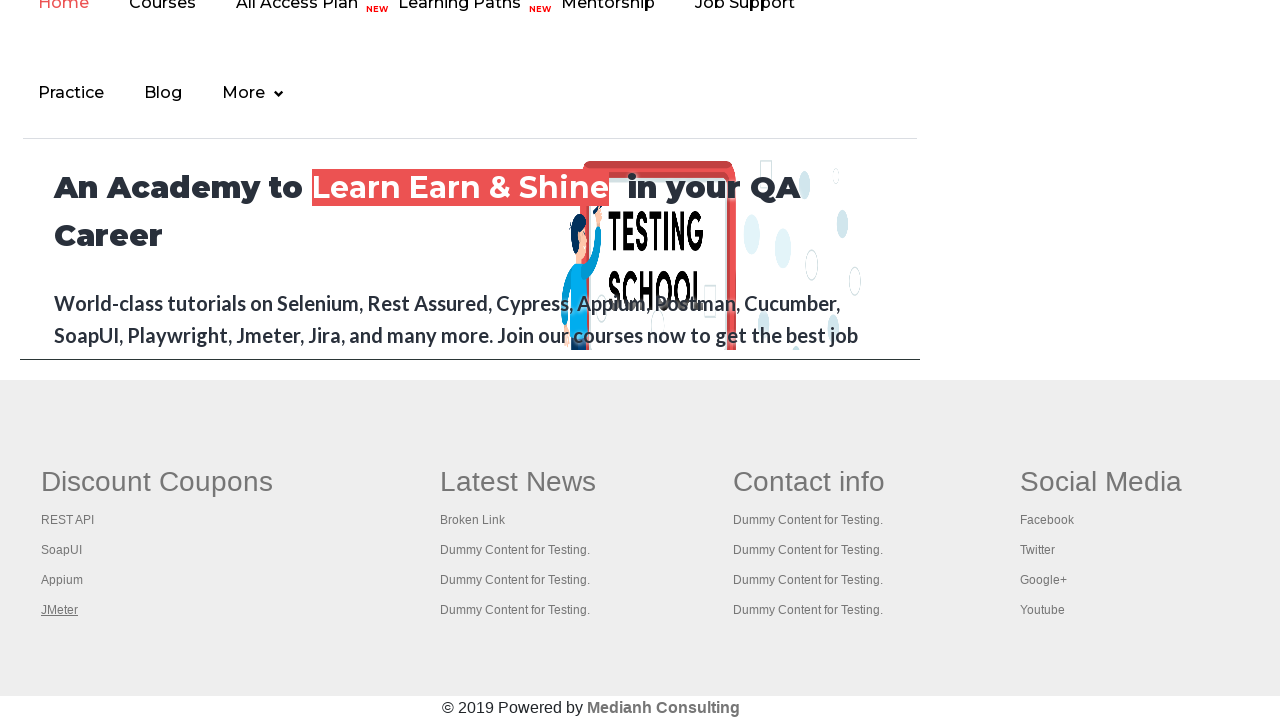

Switched to tab with title: Appium tutorial for Mobile Apps testing | RahulShetty Academy | Rahul
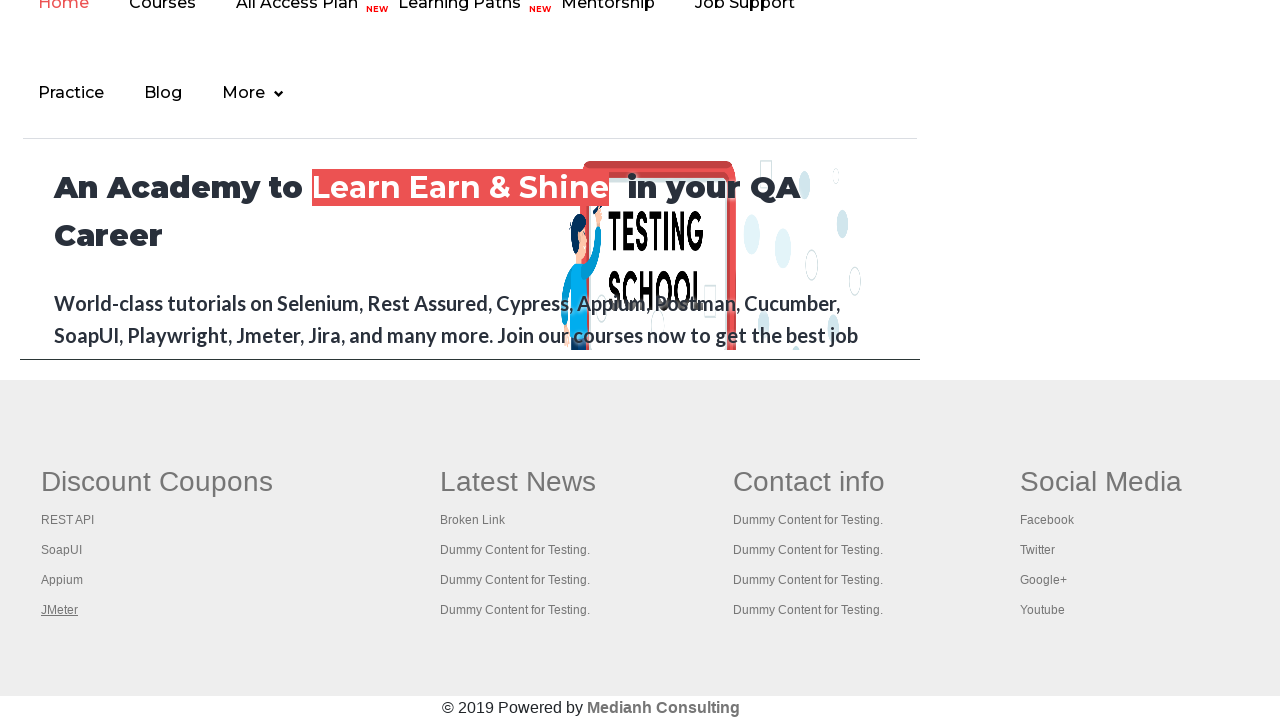

Switched to tab with title: Apache JMeter - Apache JMeter™
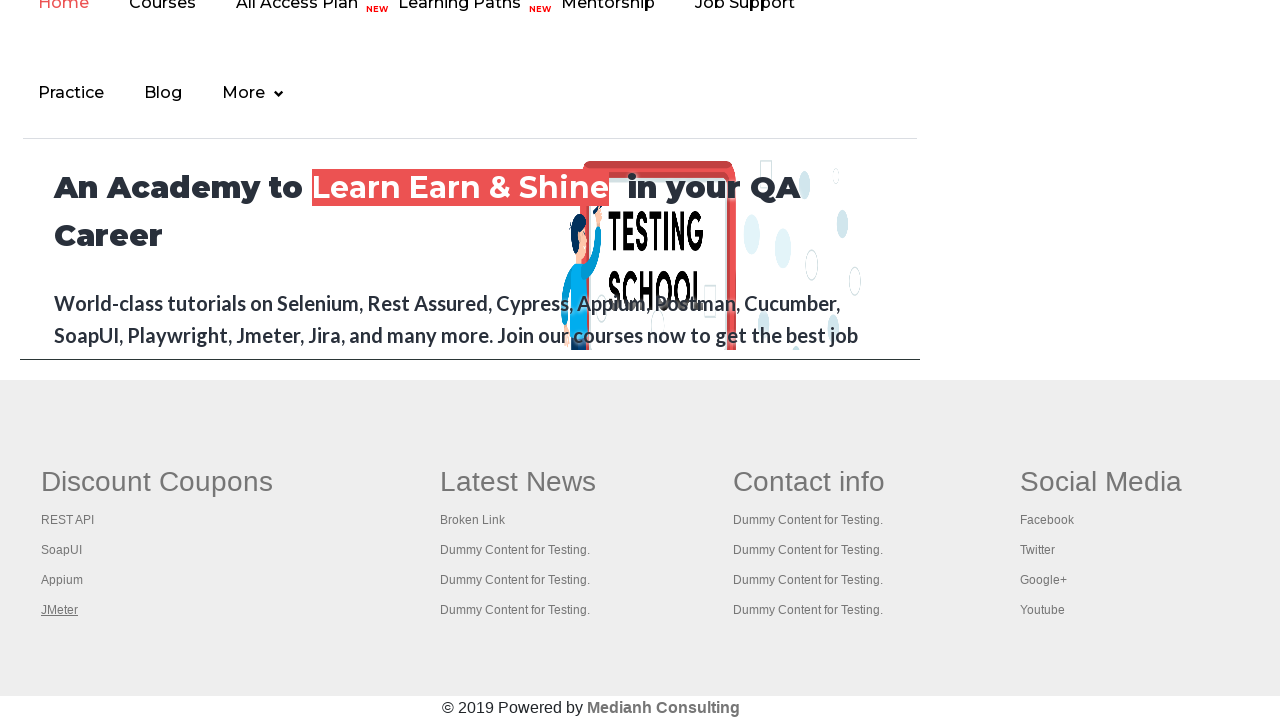

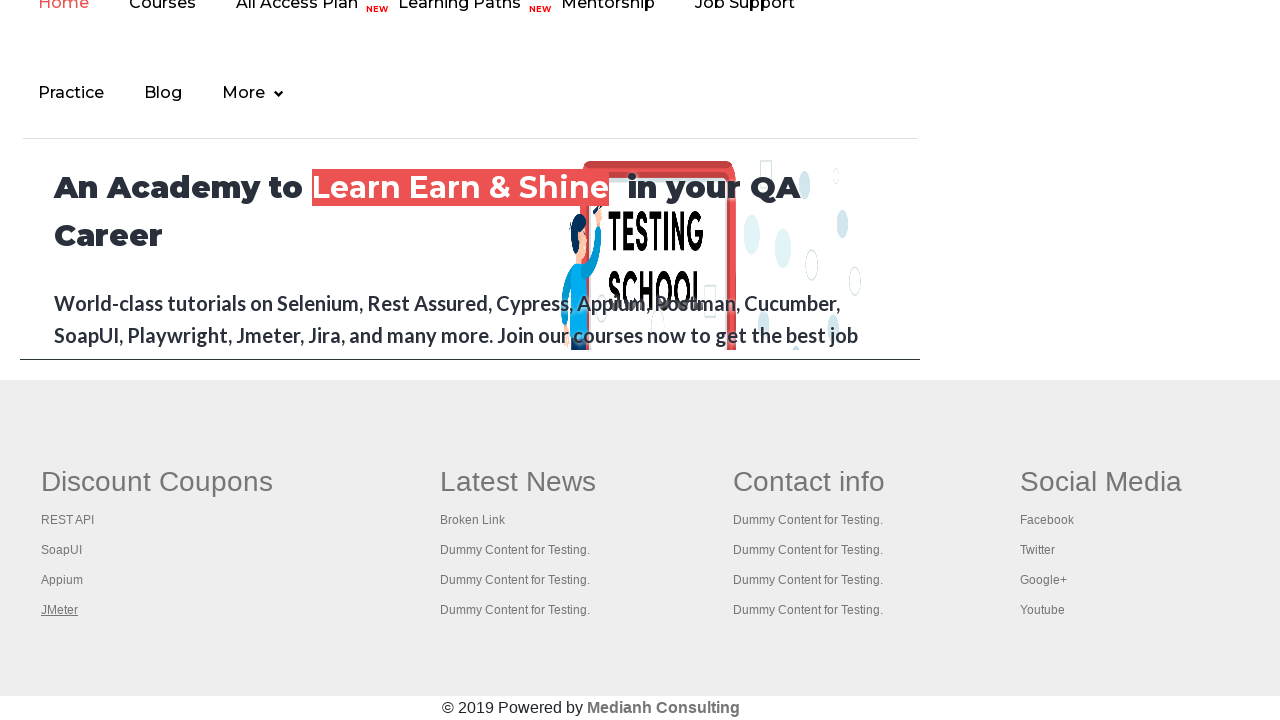